Tests calculator addition functionality by calculating 6 + 3 and verifying the result equals 9

Starting URL: https://testpages.eviltester.com/styled/apps/calculator.html

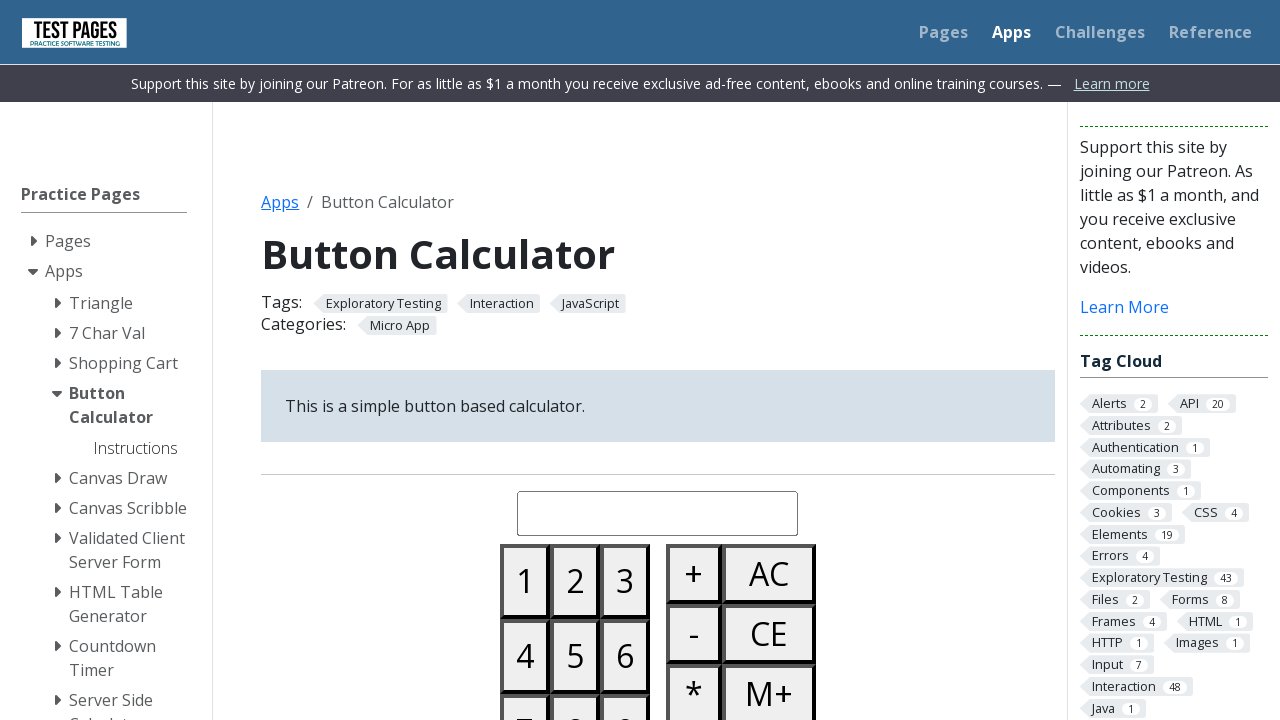

Clicked button 6 on the calculator at (625, 656) on #button06
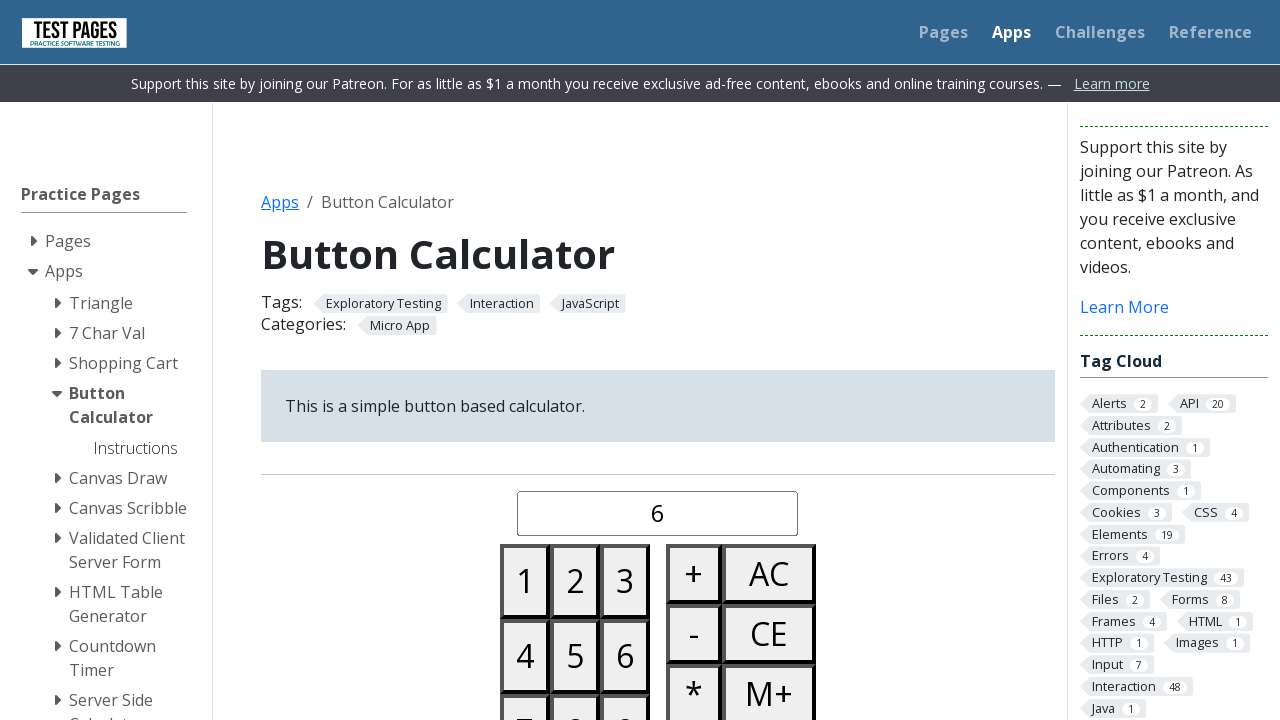

Clicked the plus button at (694, 574) on #buttonplus
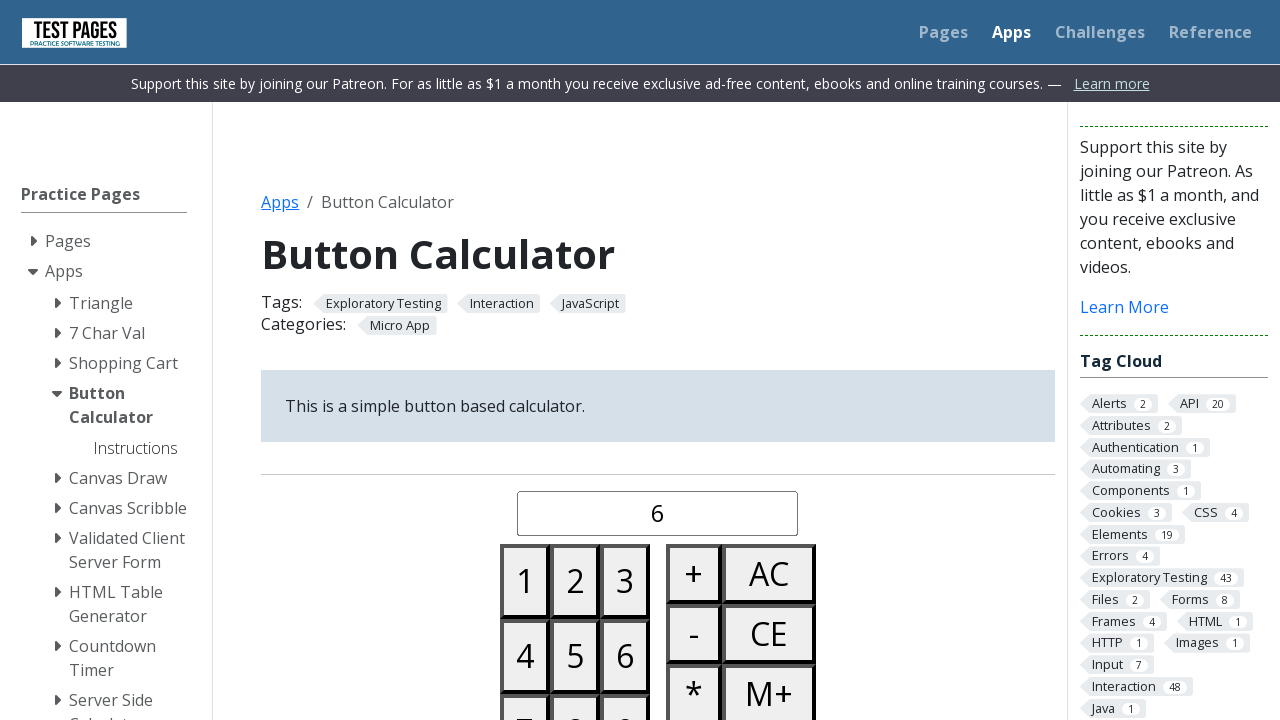

Clicked button 3 on the calculator at (625, 581) on #button03
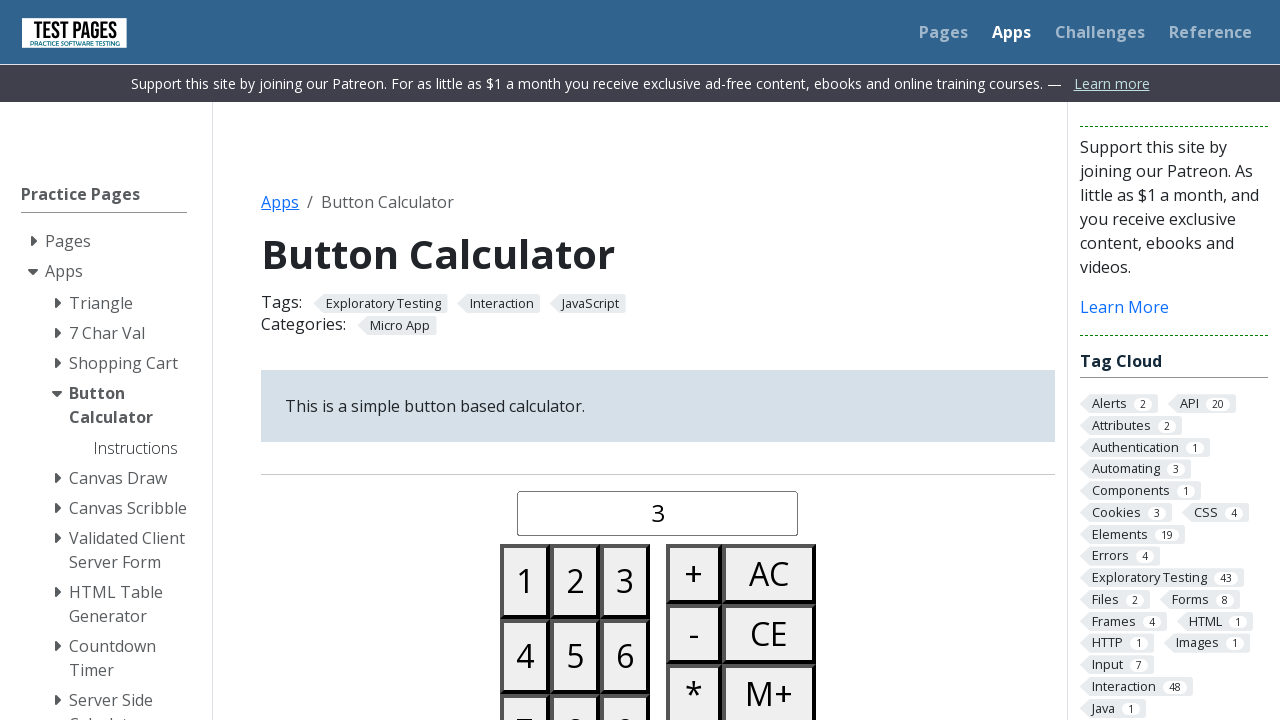

Clicked the equals button at (694, 360) on #buttonequals
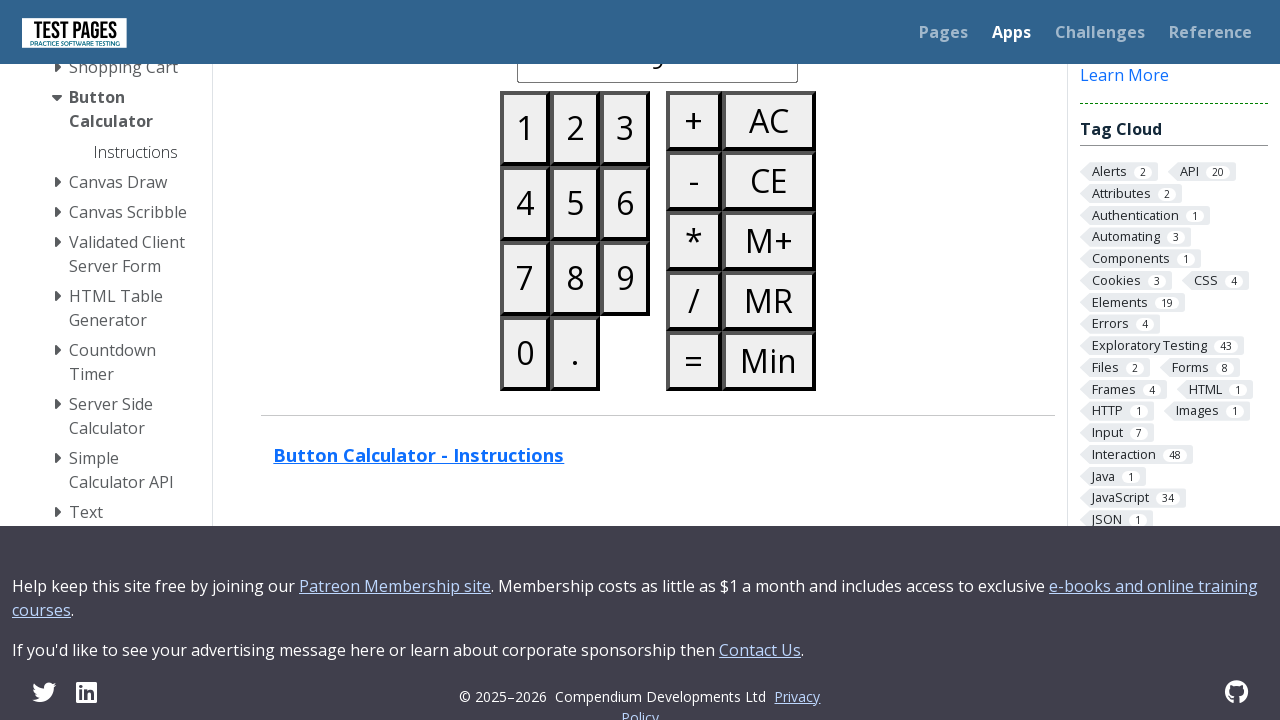

Verified that the calculator result equals 9
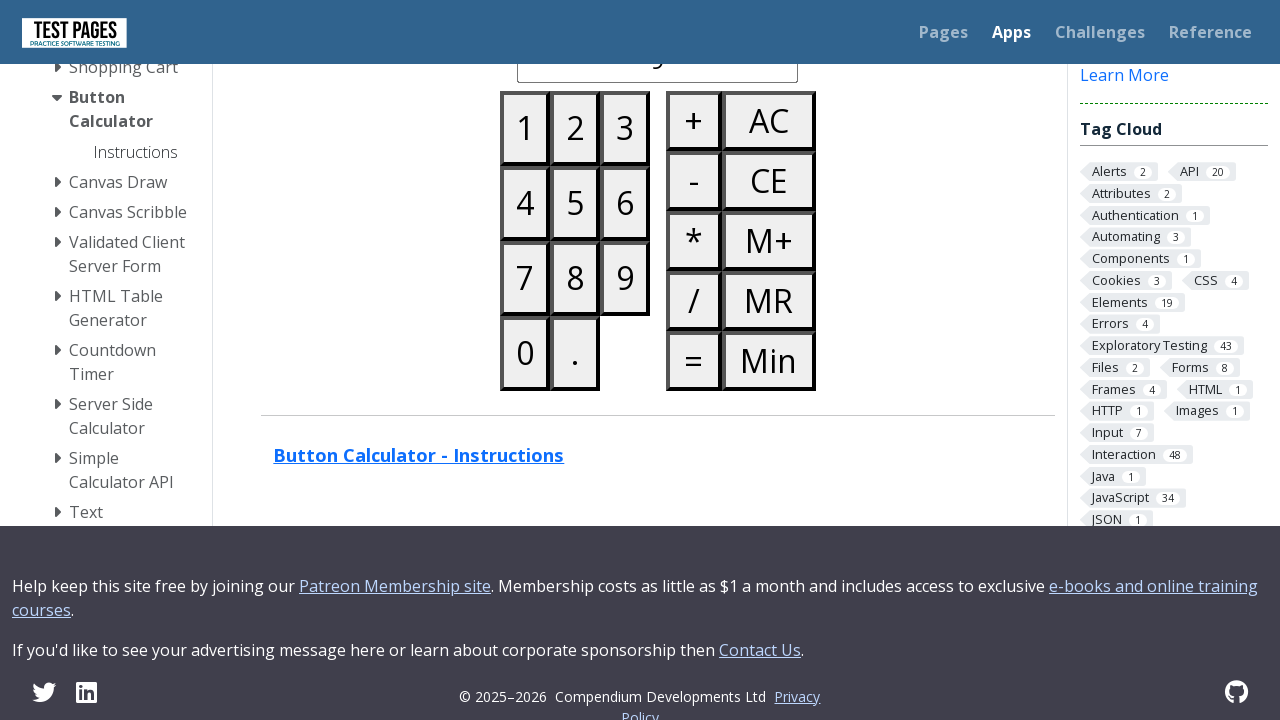

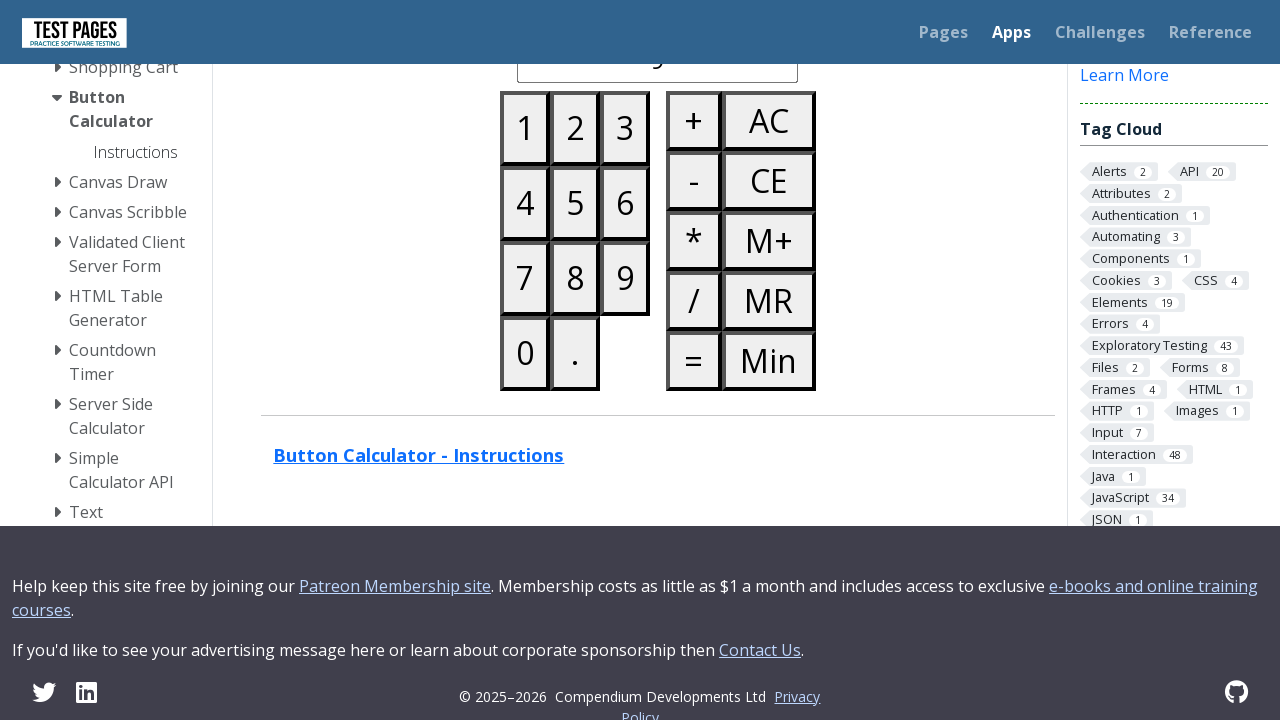